Tests notification messages by repeatedly clicking until an "Action successful" notification appears, closing unsuccessful notifications.

Starting URL: https://the-internet.herokuapp.com/

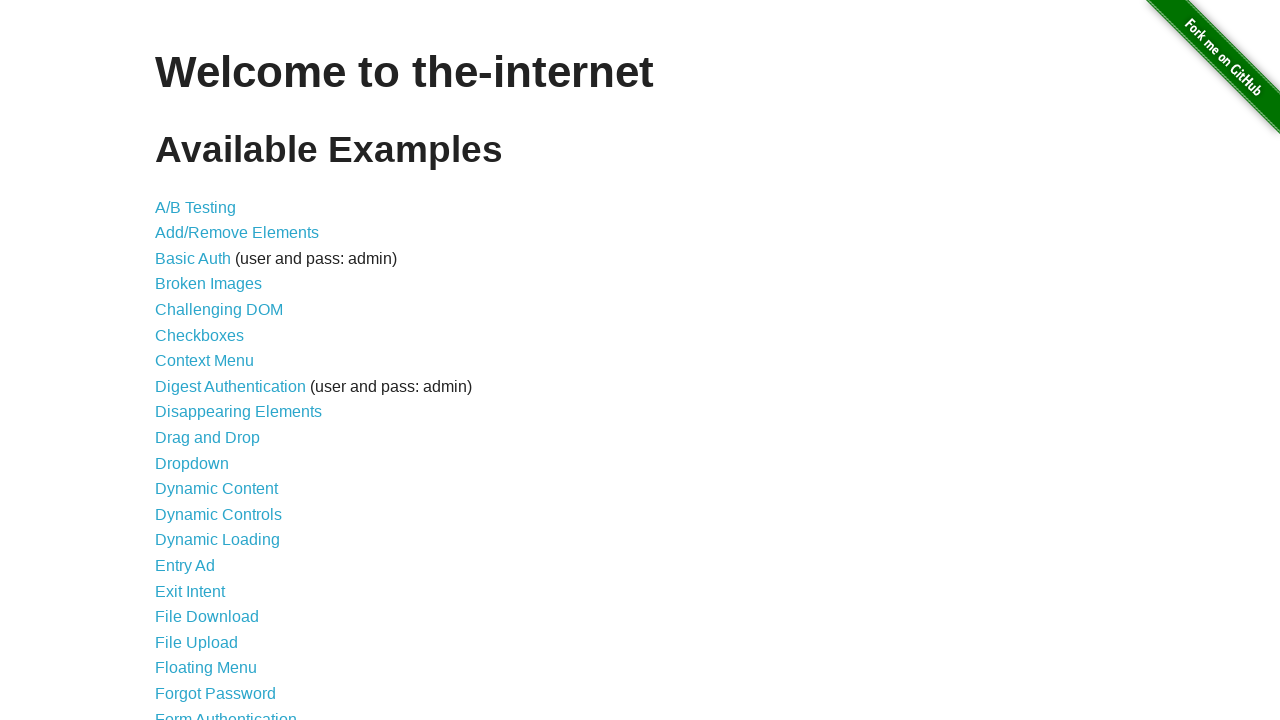

Clicked on Notification Message link at (234, 420) on a[href='/notification_message']
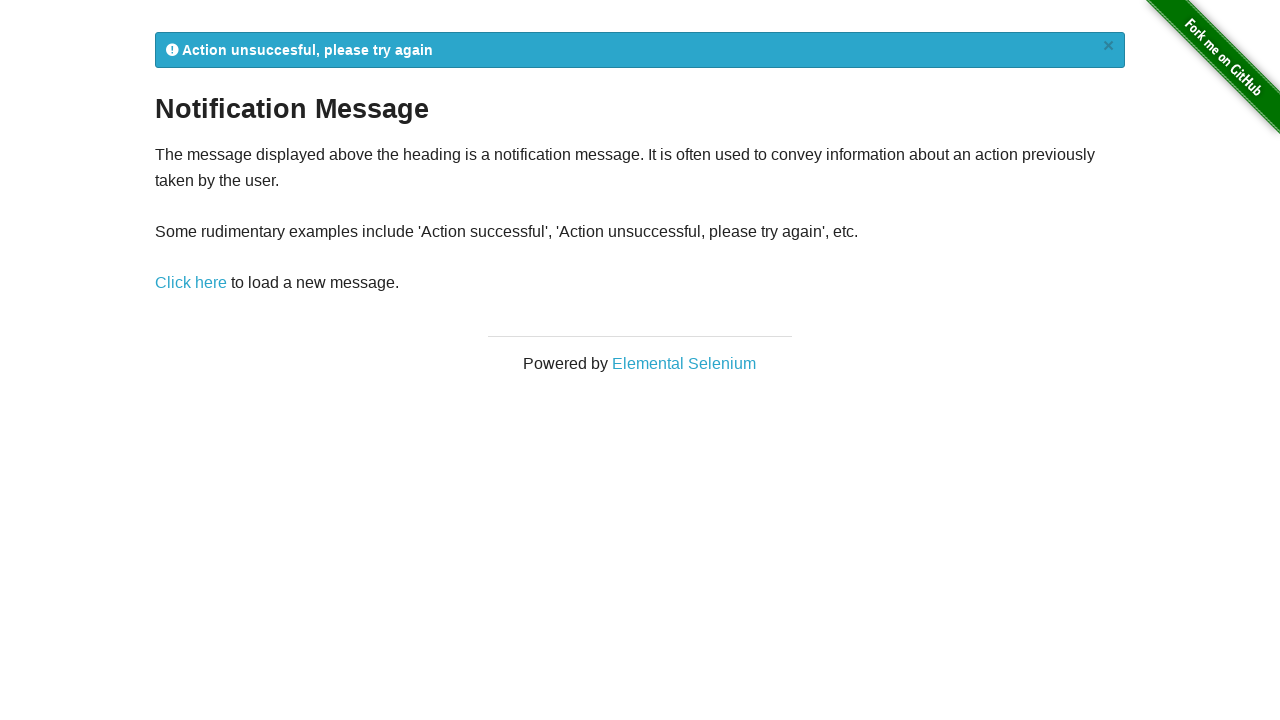

Clicked 'Click here' link to trigger notification at (191, 283) on a:text('Click here')
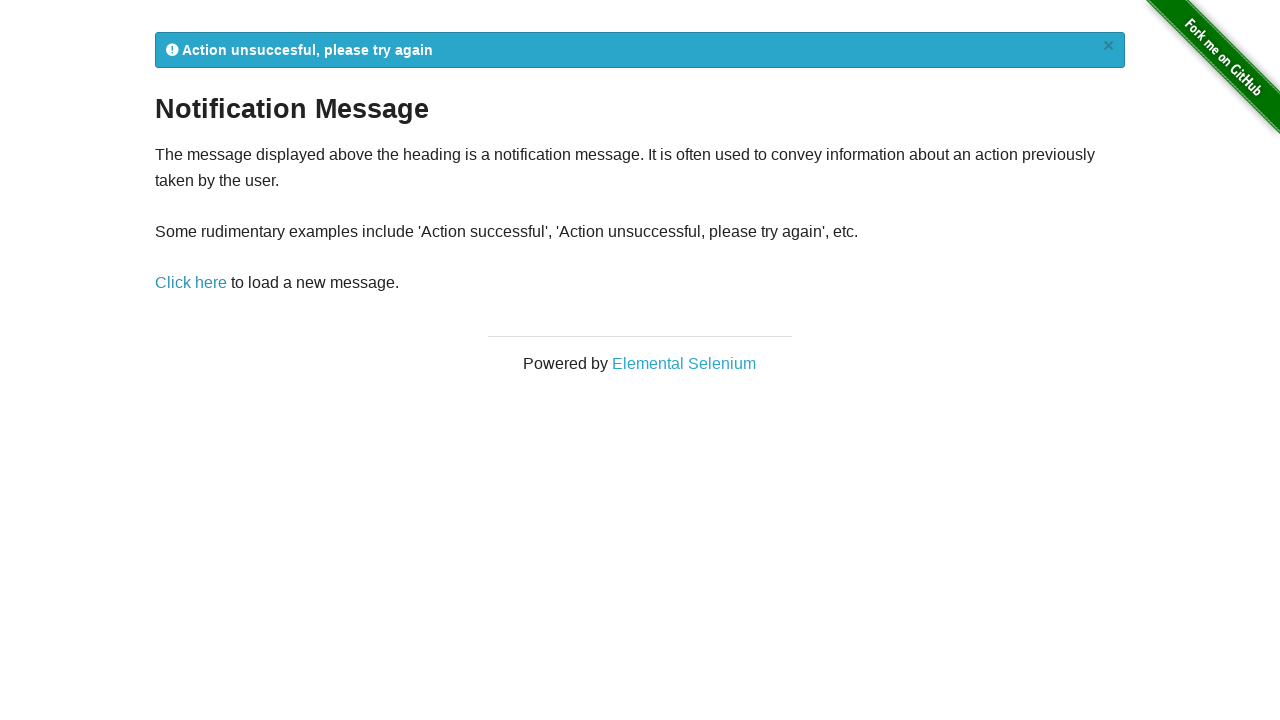

Notification message appeared and became visible
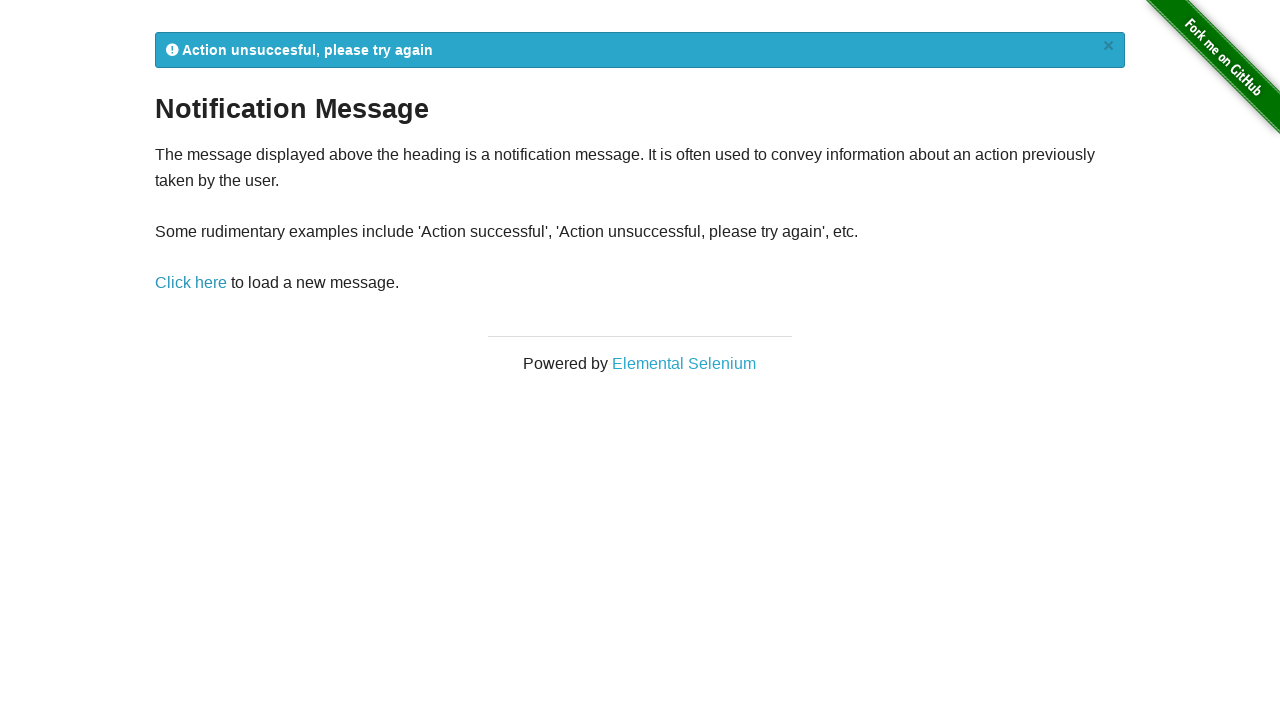

Retrieved notification message text: 
            Action unsuccesful, please try again
            ×
          
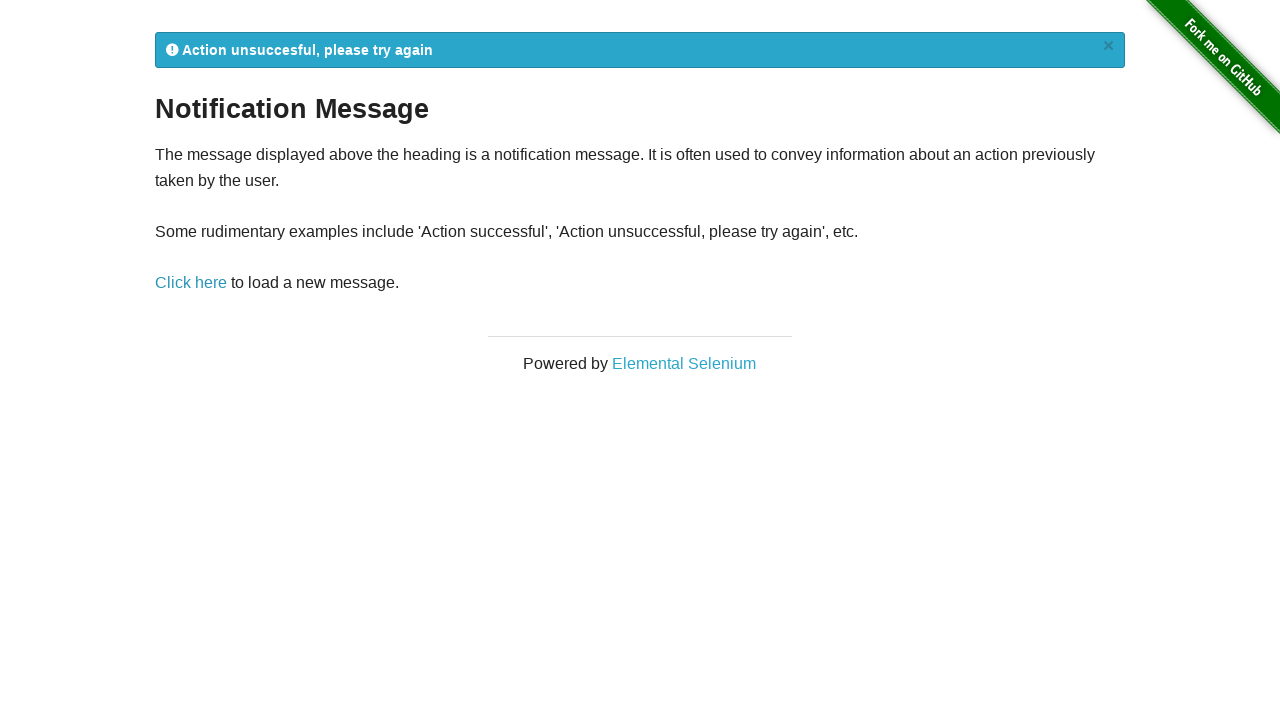

Closed unsuccessful notification and continuing attempts at (1108, 46) on #flash a.close
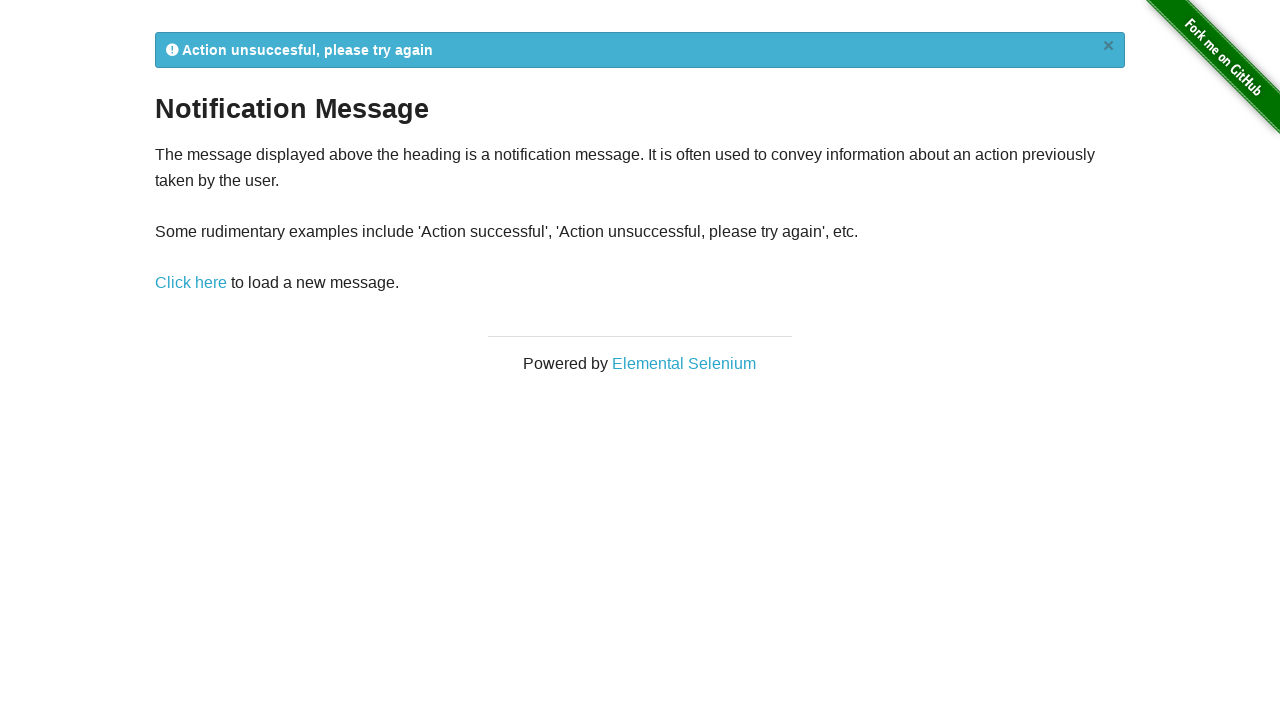

Clicked 'Click here' link to trigger notification at (191, 283) on a:text('Click here')
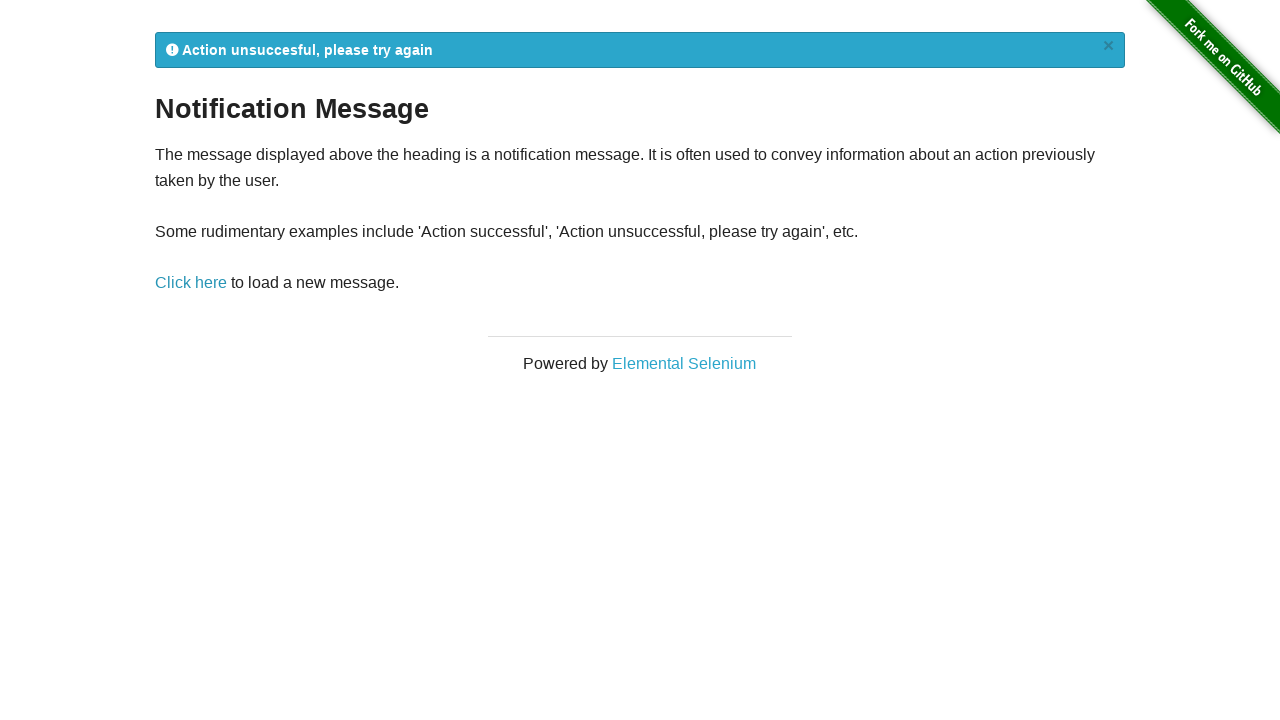

Notification message appeared and became visible
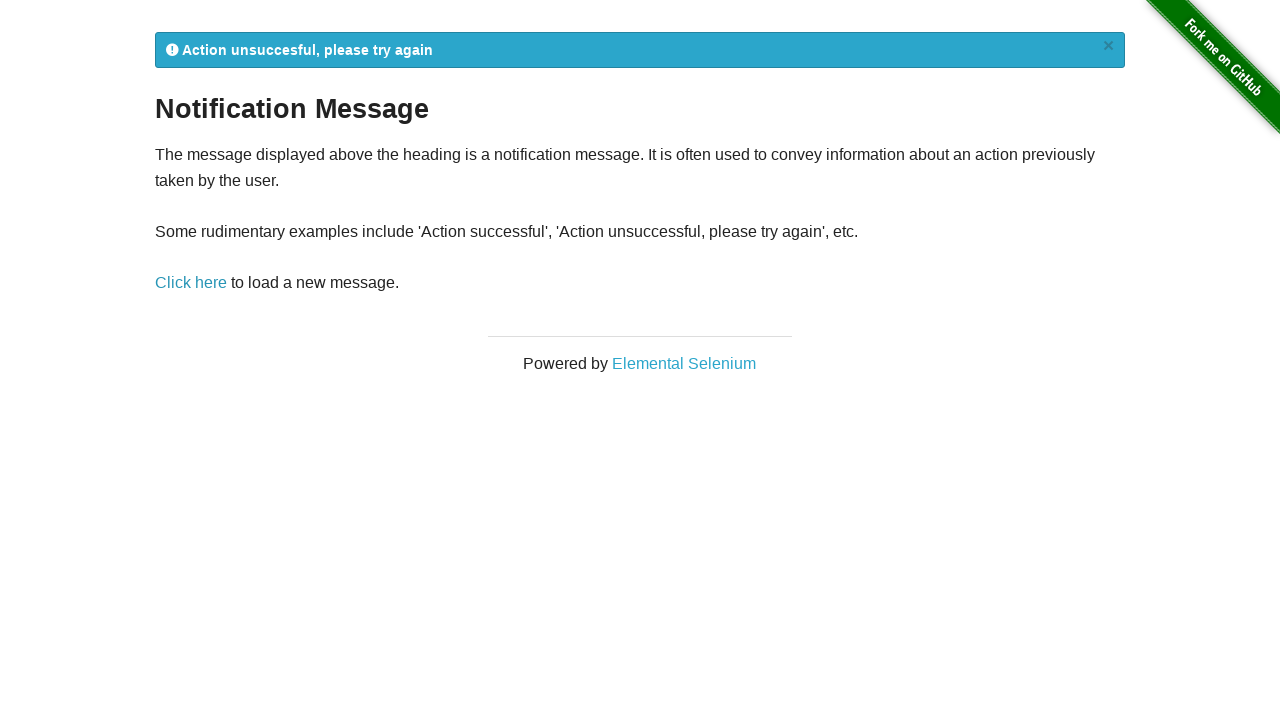

Retrieved notification message text: 
            Action unsuccesful, please try again
            ×
          
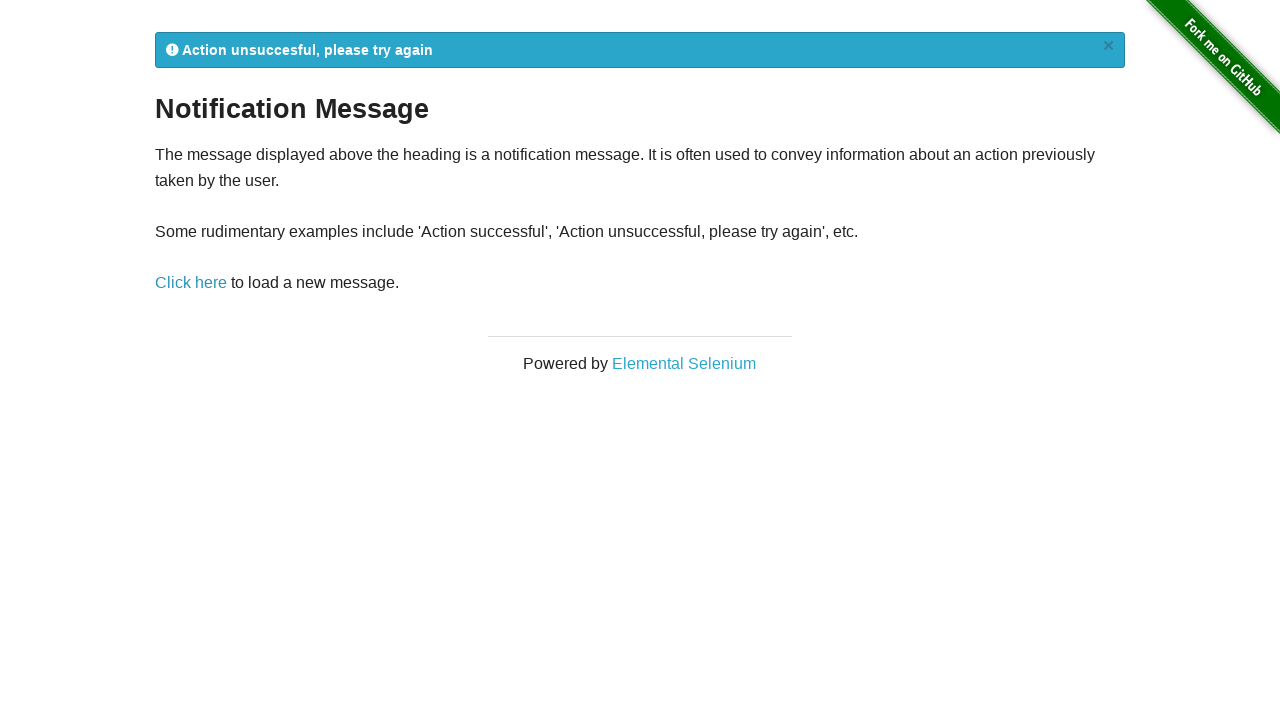

Closed unsuccessful notification and continuing attempts at (1108, 46) on #flash a.close
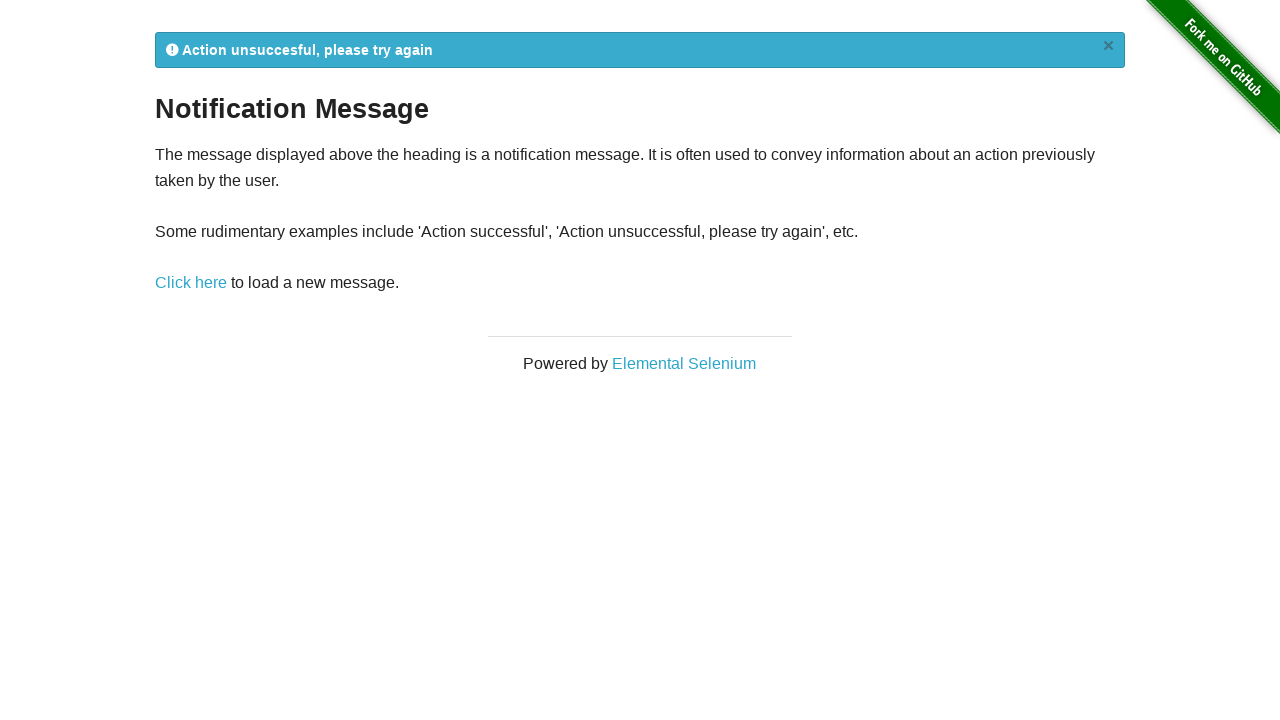

Clicked 'Click here' link to trigger notification at (191, 283) on a:text('Click here')
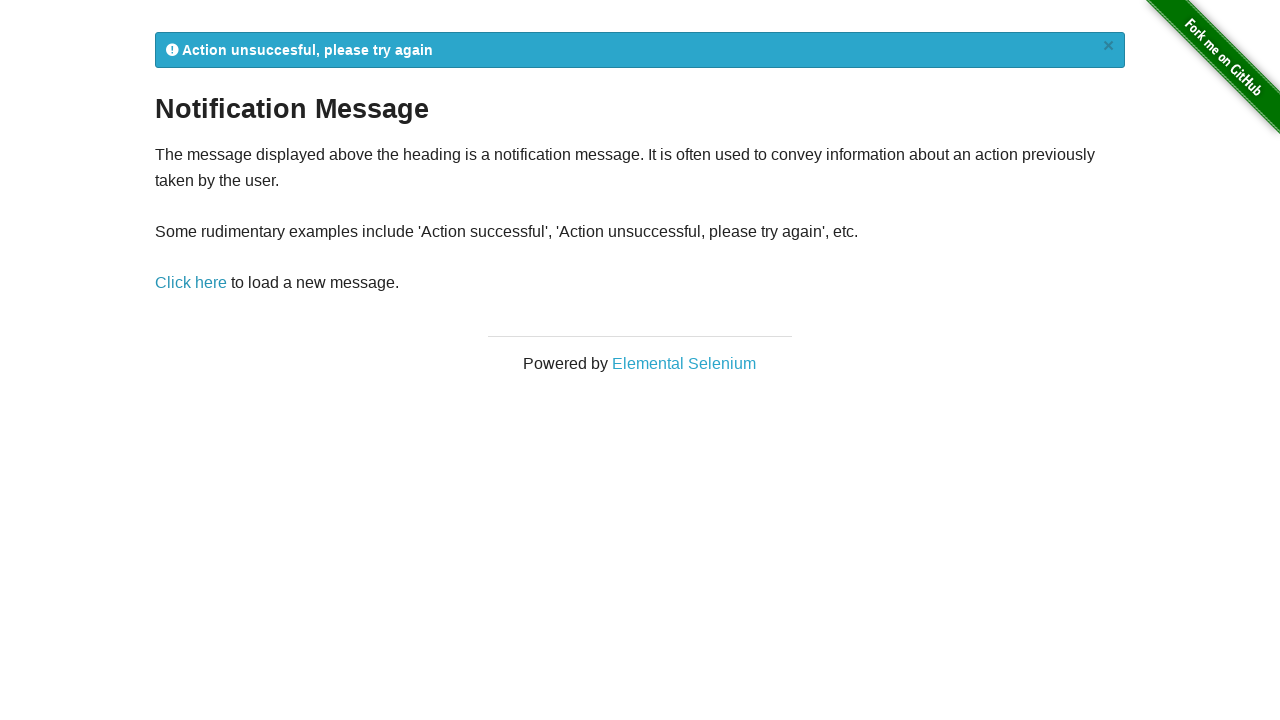

Notification message appeared and became visible
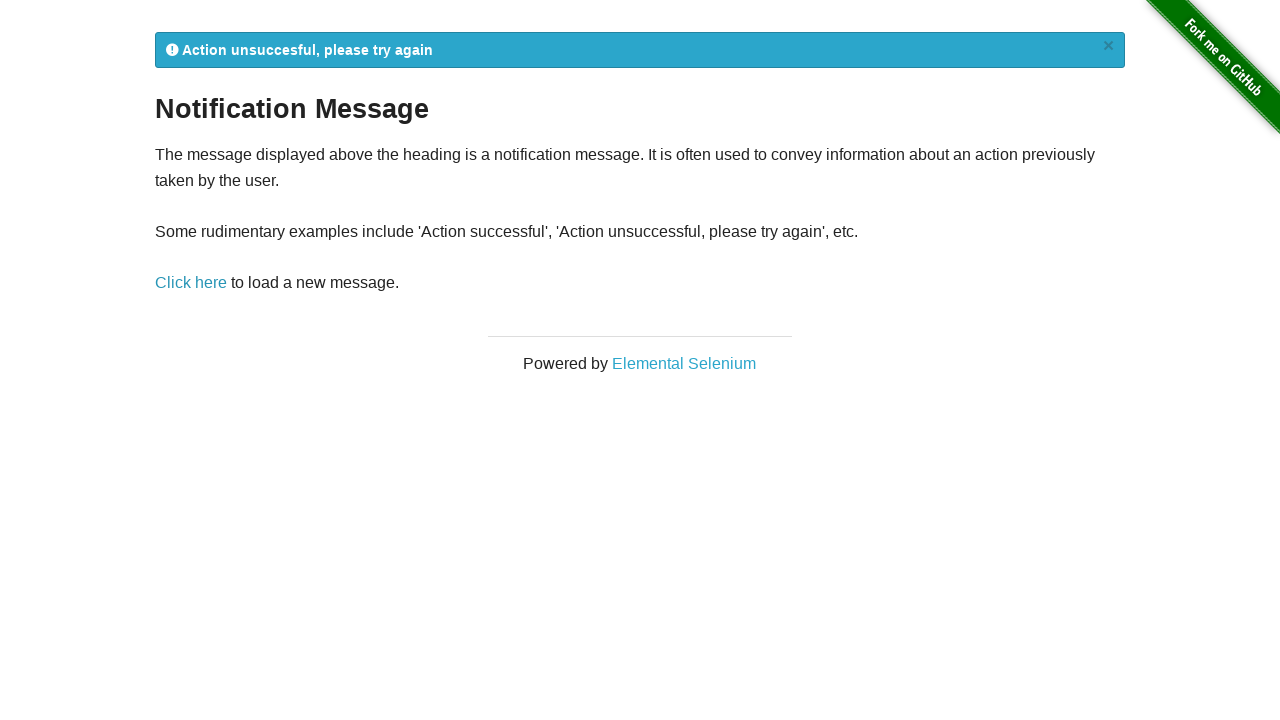

Retrieved notification message text: 
            Action unsuccesful, please try again
            ×
          
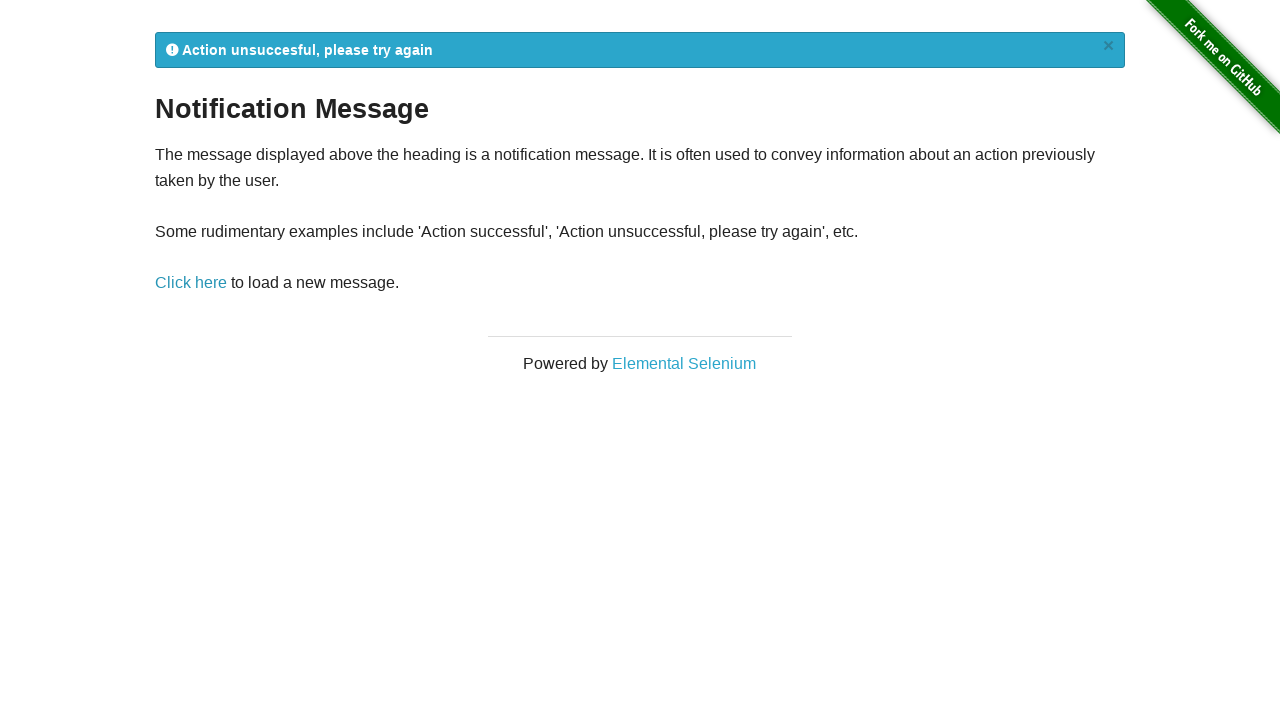

Closed unsuccessful notification and continuing attempts at (1108, 46) on #flash a.close
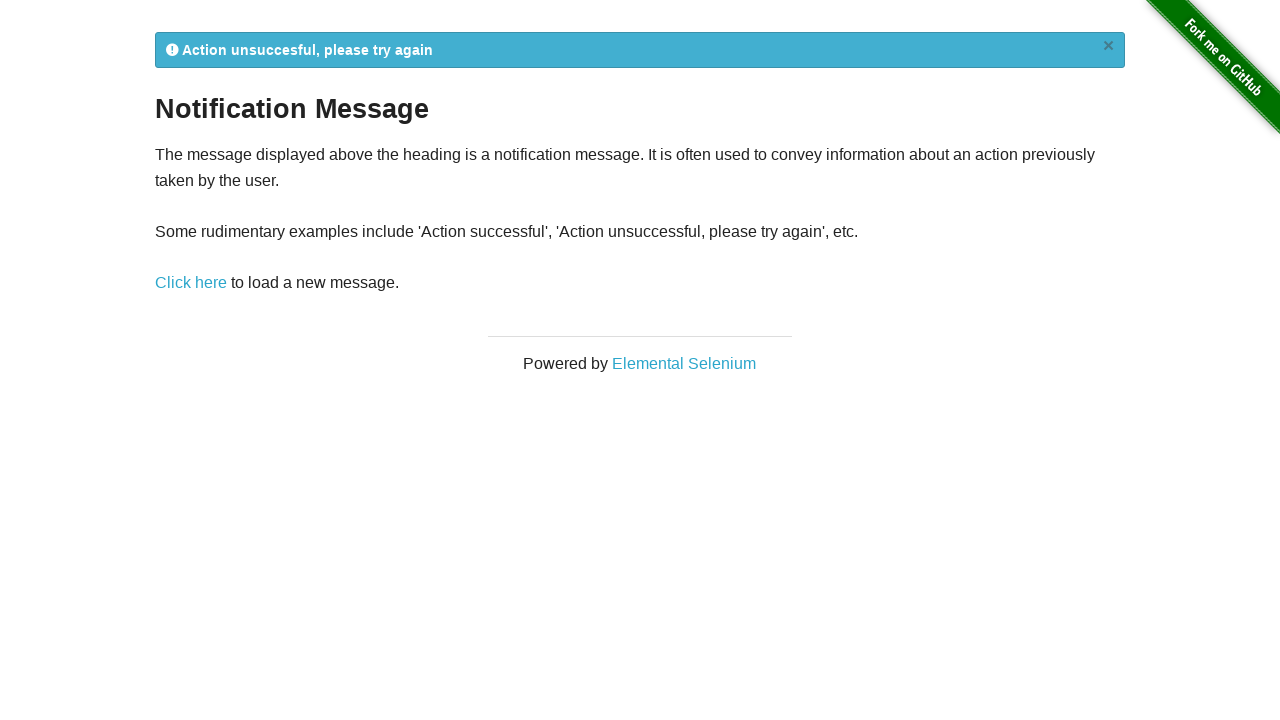

Clicked 'Click here' link to trigger notification at (191, 283) on a:text('Click here')
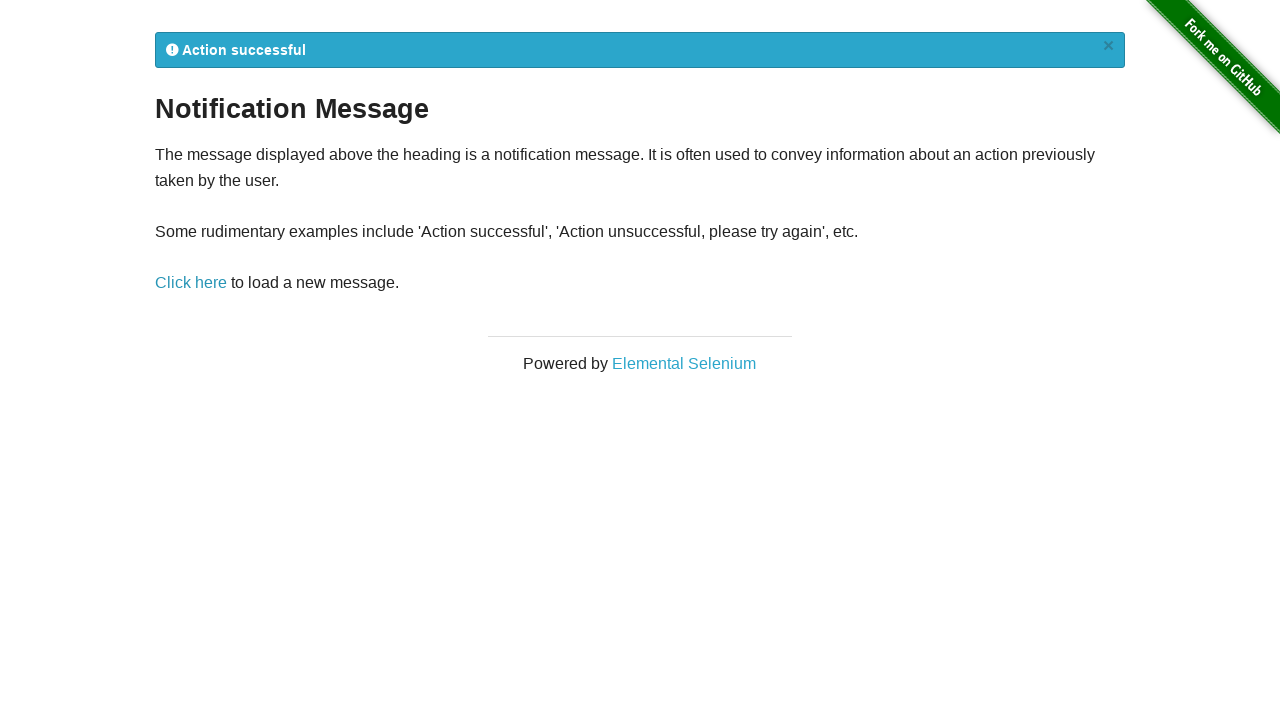

Notification message appeared and became visible
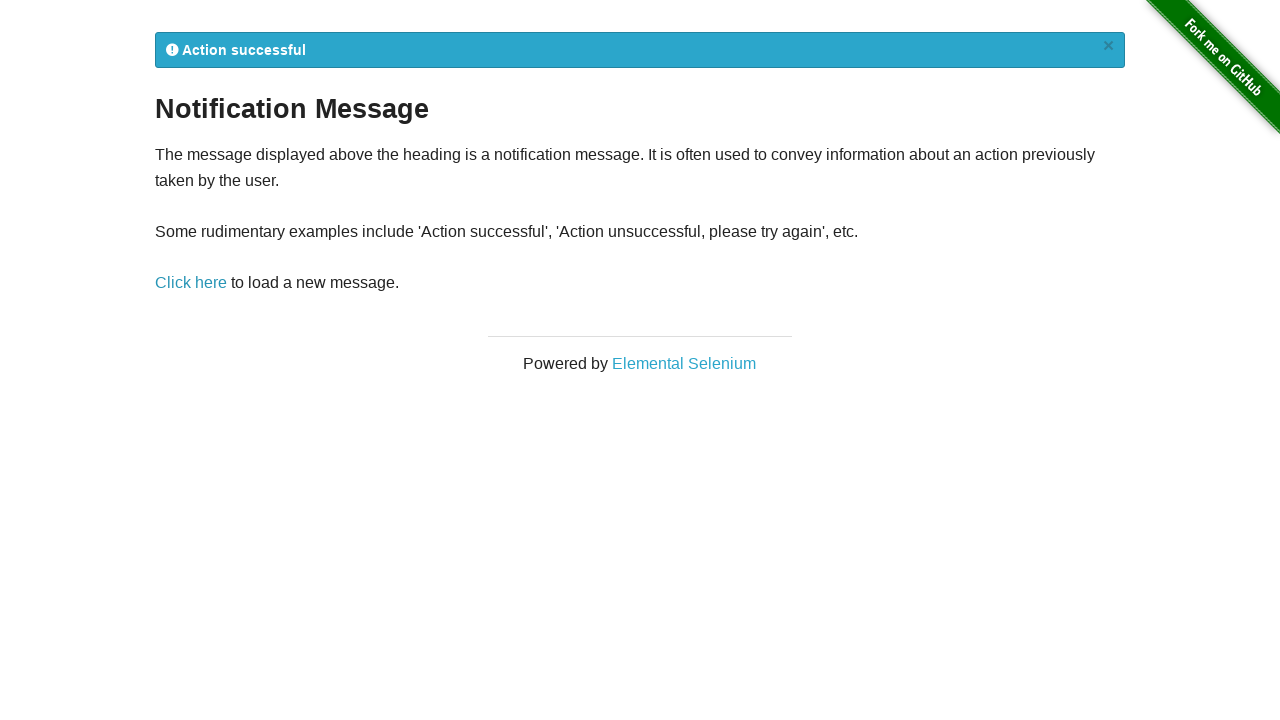

Retrieved notification message text: 
            Action successful
            ×
          
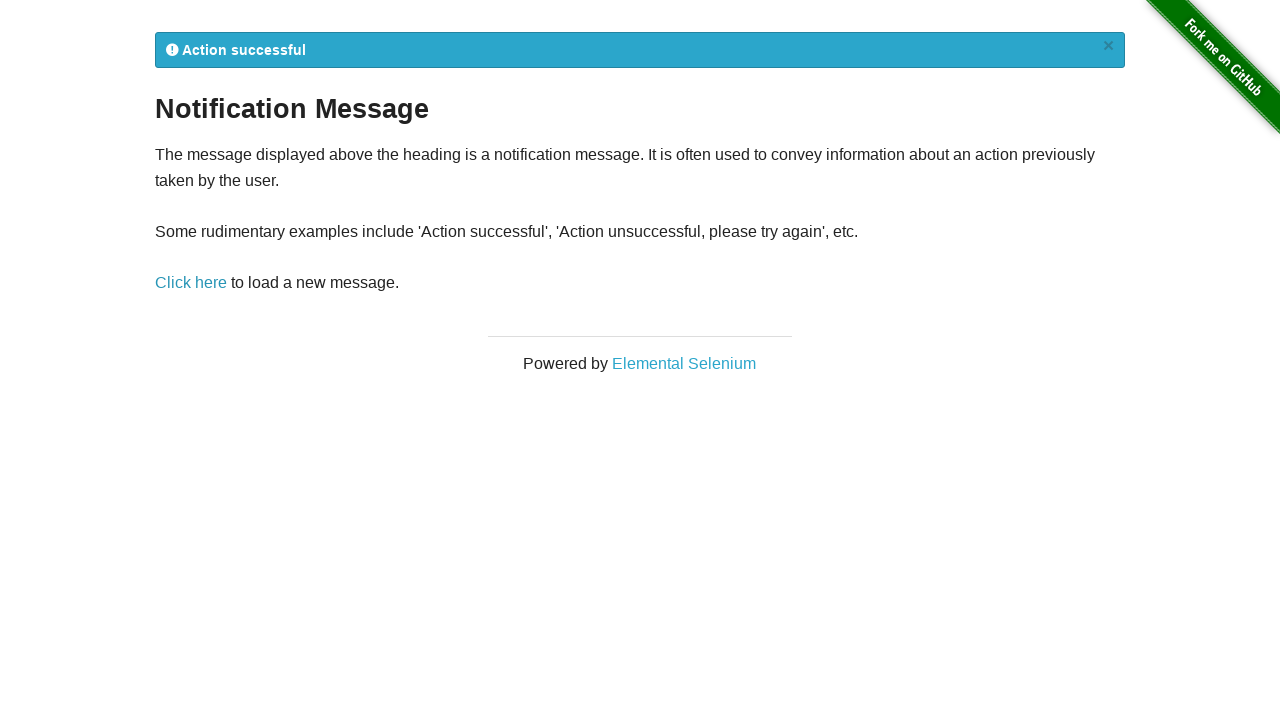

Success notification found - test complete
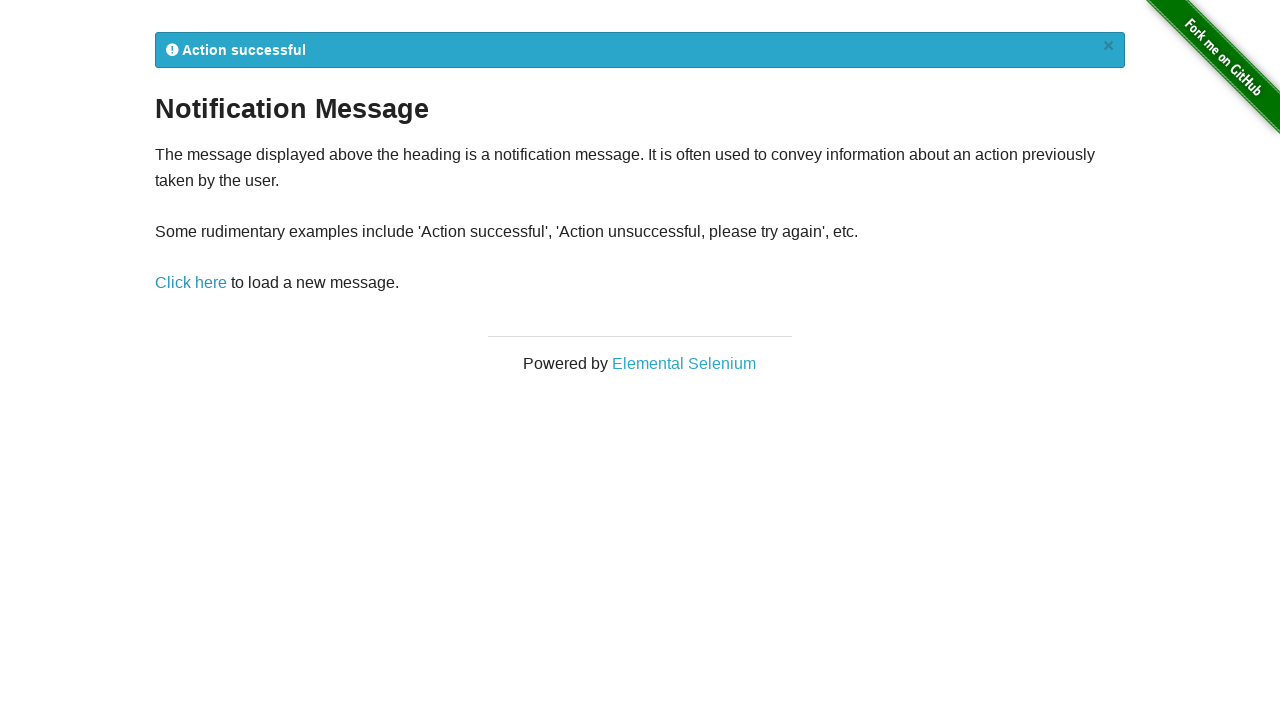

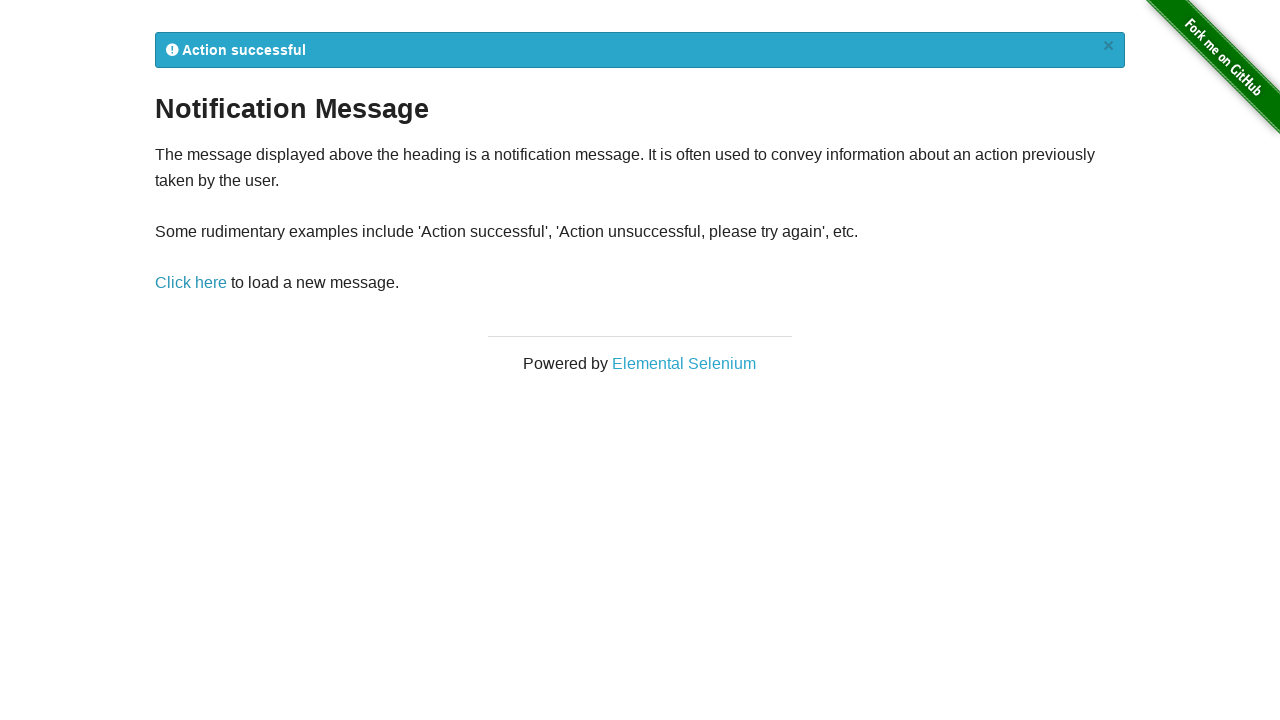